Tests multi-select dropdown functionality by clicking on the dropdown and selecting multiple options using keyboard navigation

Starting URL: http://semantic-ui.com/modules/dropdown.html

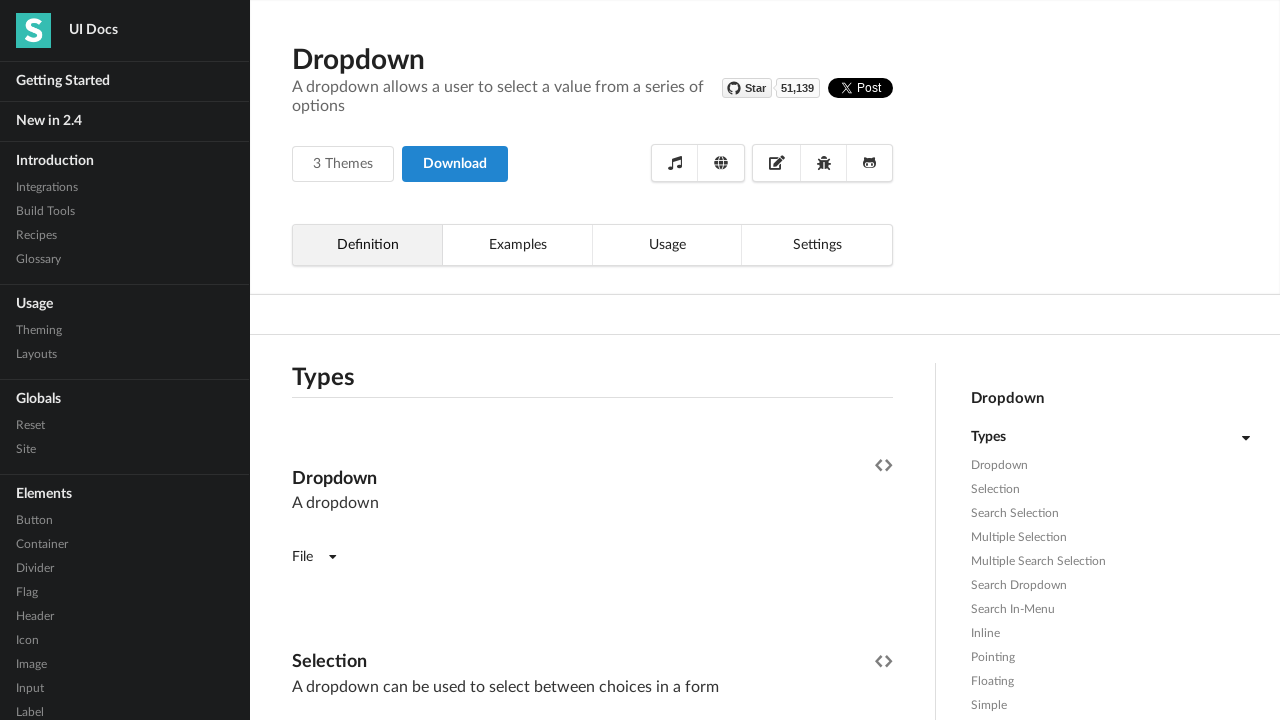

Waited 3 seconds for page to load
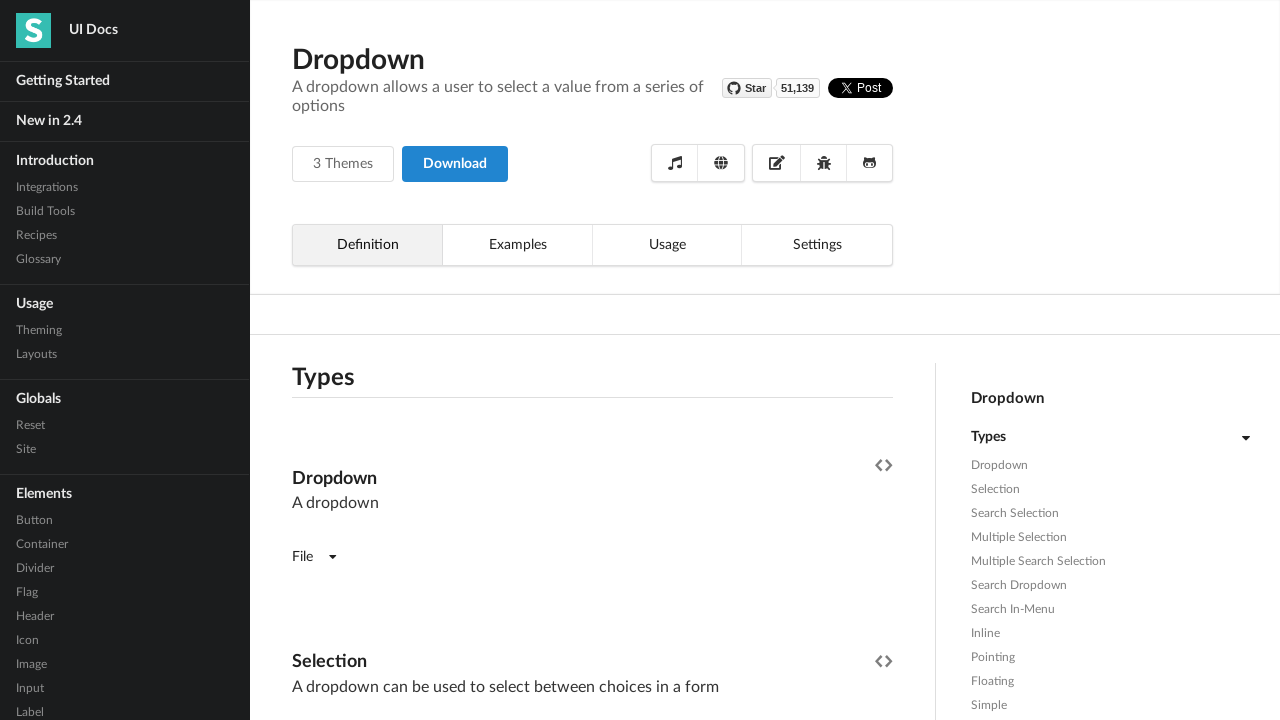

Clicked on the multi-select dropdown at (592, 361) on xpath=//*[contains(@class,'ui fluid dropdown selection multiple')] >> nth=0
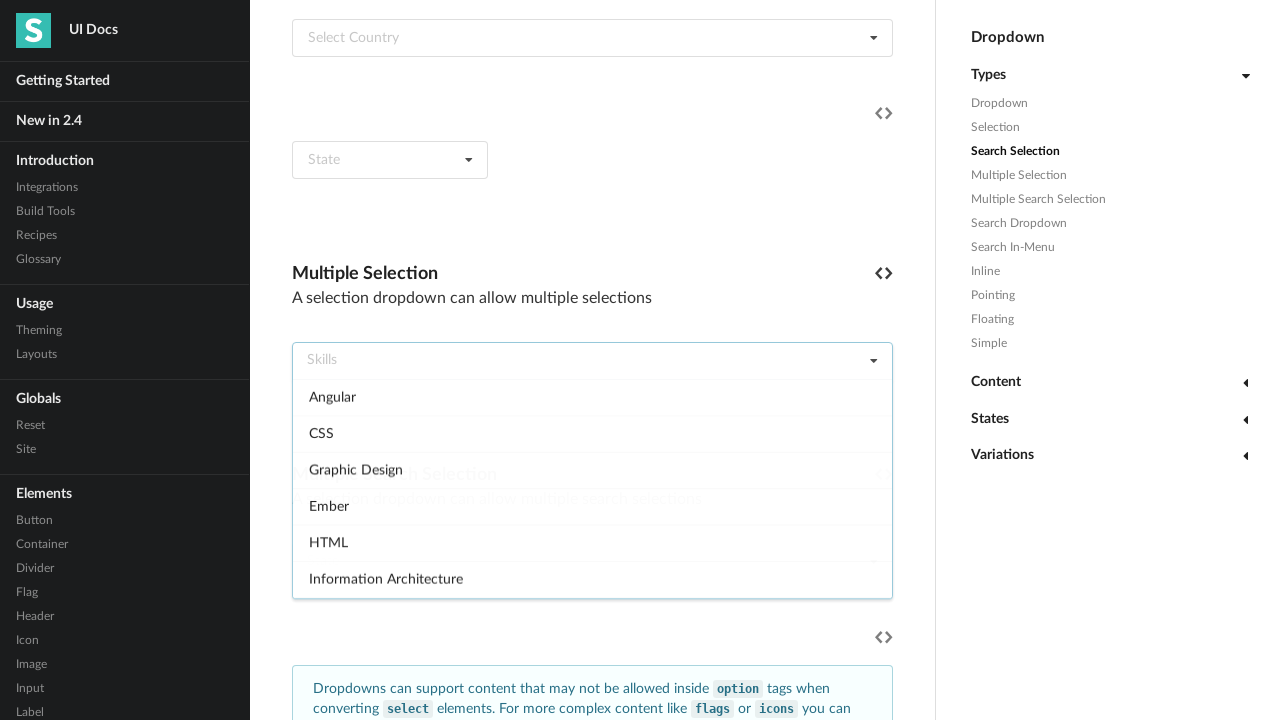

Waited 3 seconds for dropdown to open
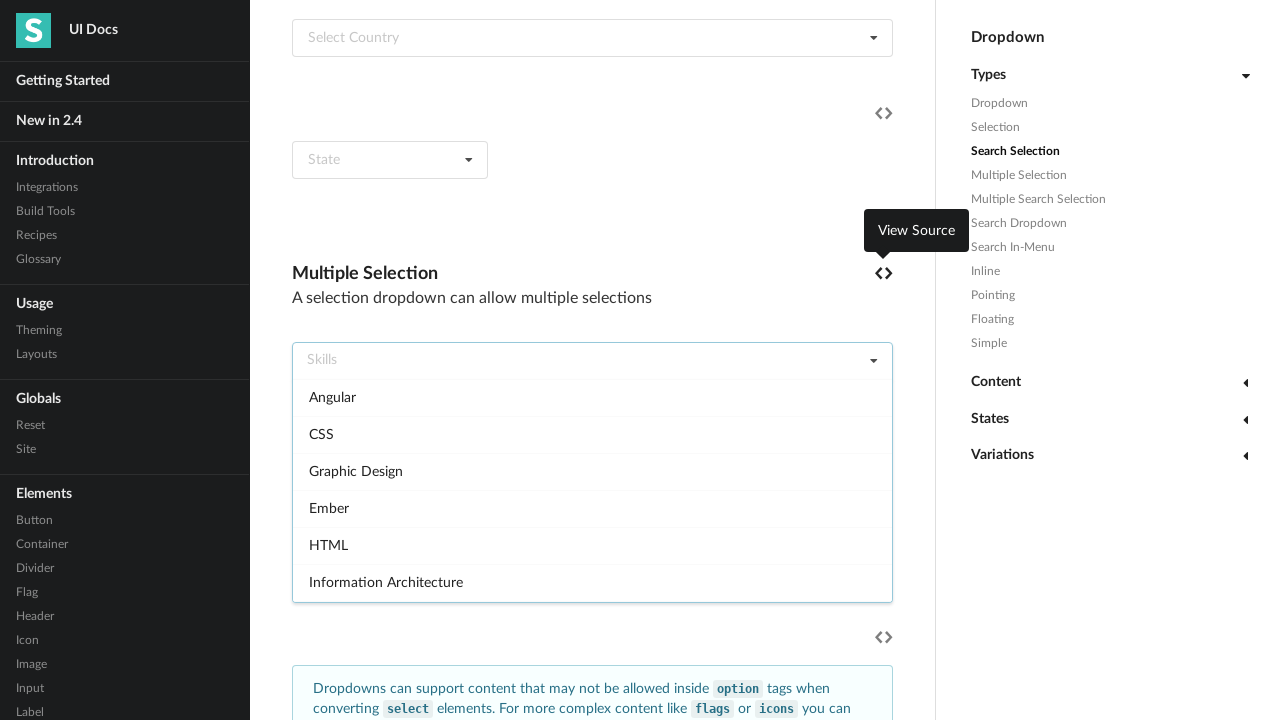

Typed 'A' to navigate to first option
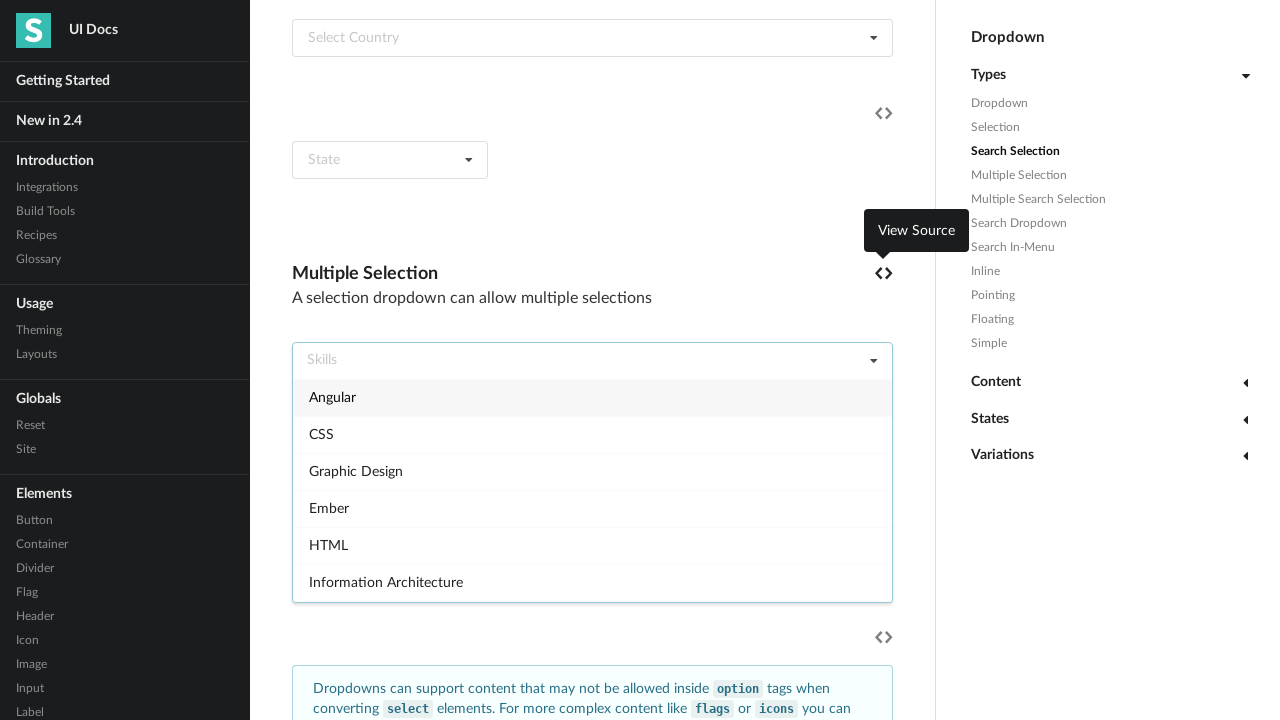

Pressed Enter to select first option
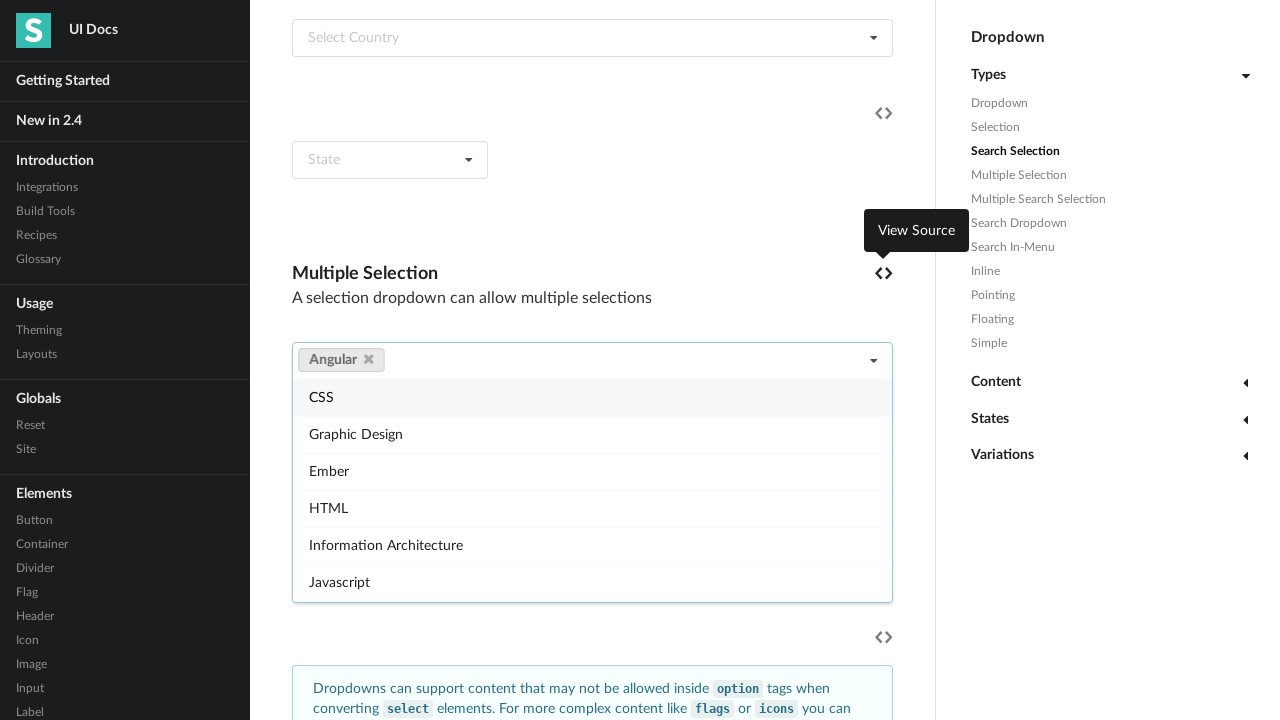

Waited 3 seconds between selections
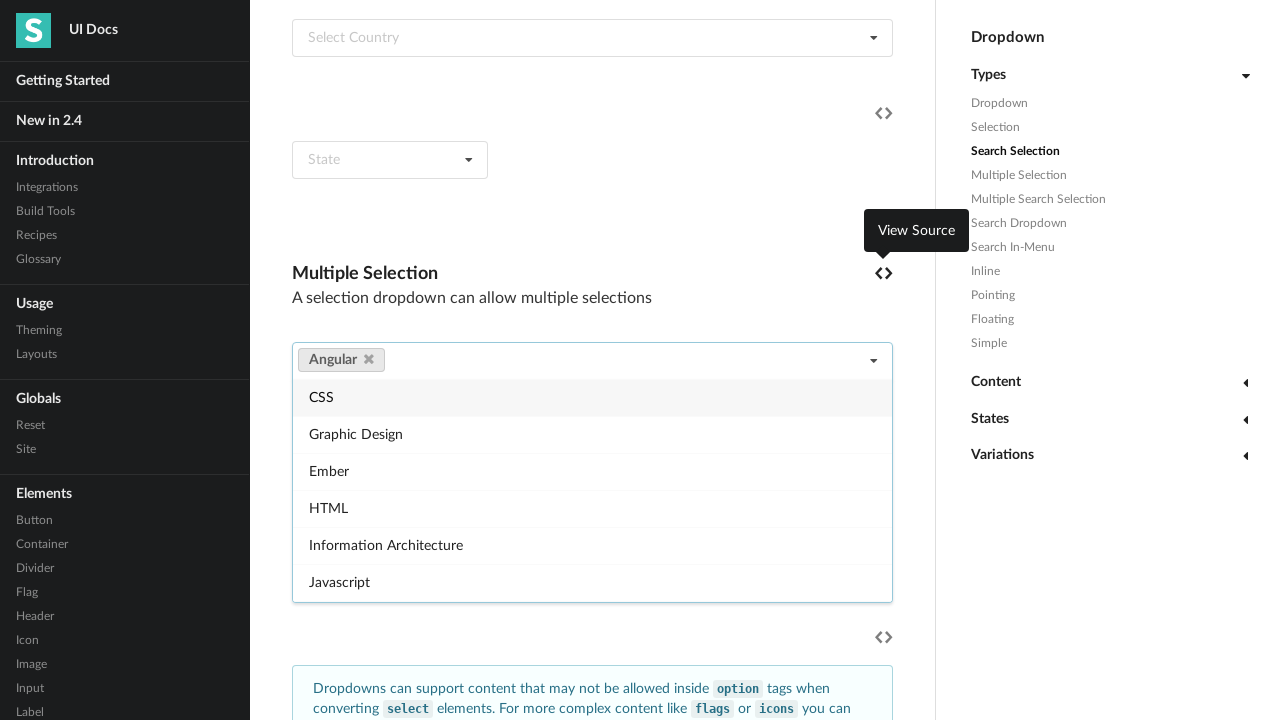

Typed 'E' to navigate to second option
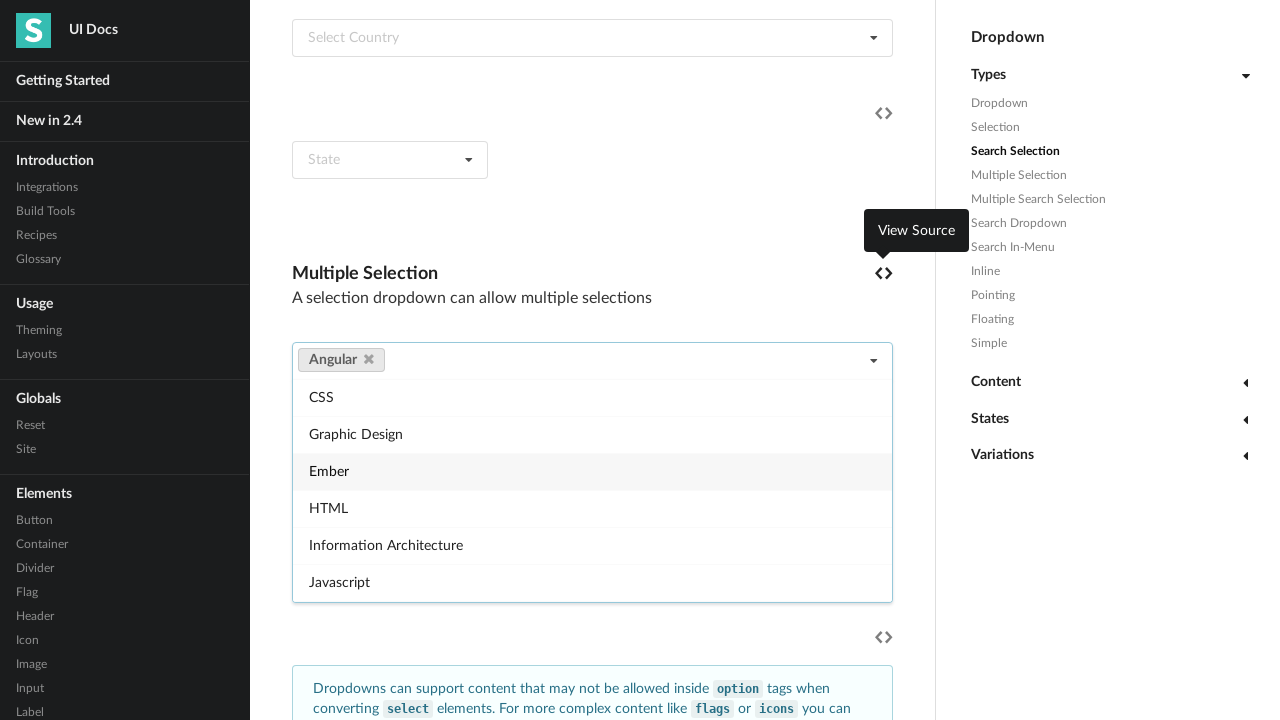

Pressed Enter to select second option
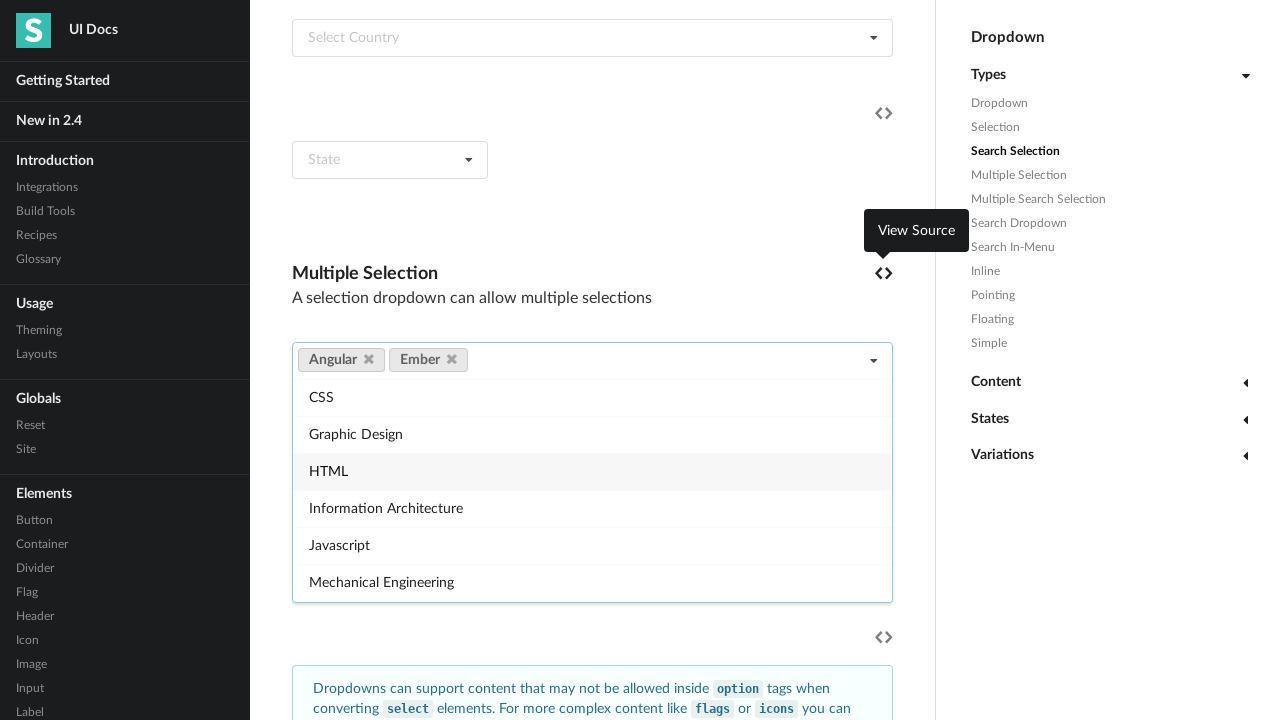

Waited 3 seconds to view final results
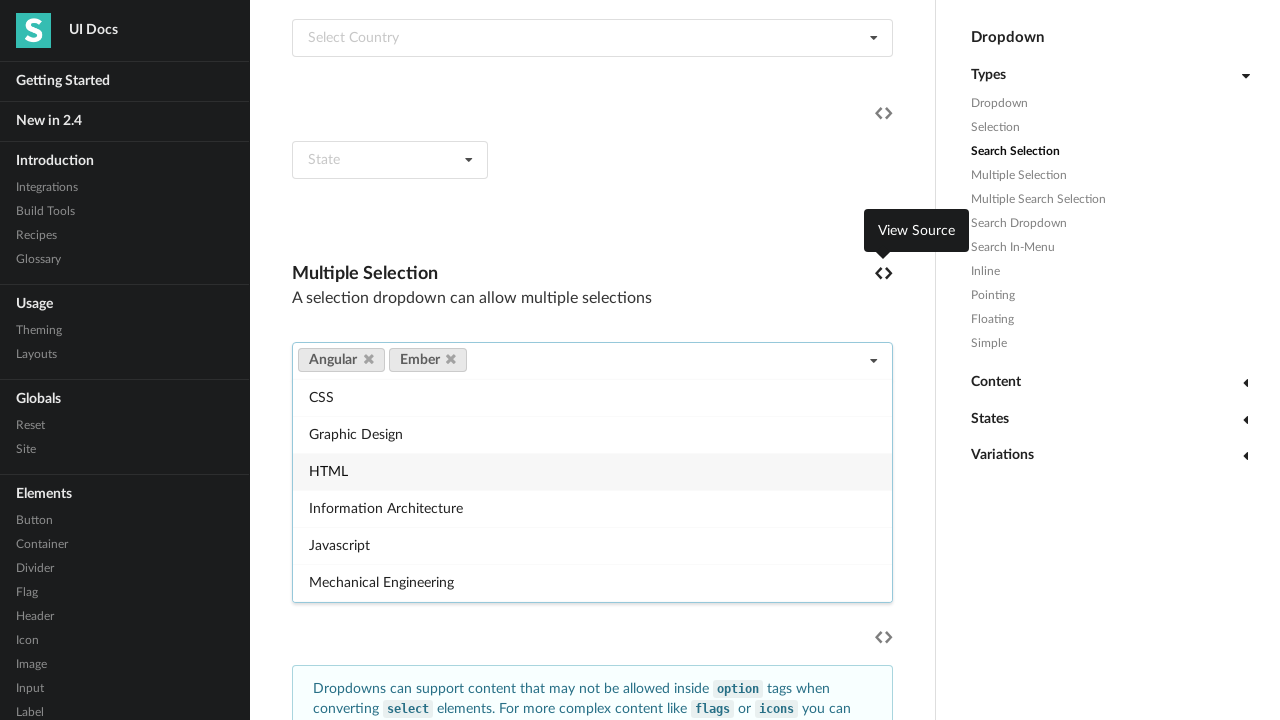

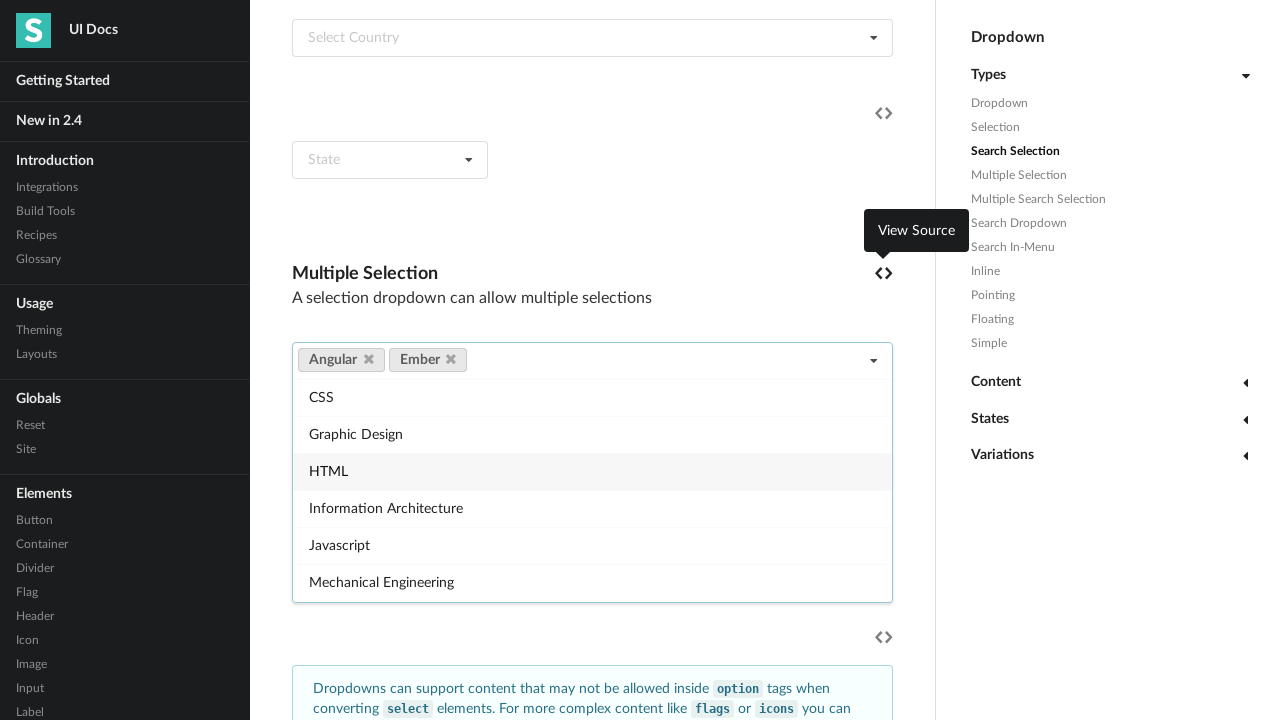